Tests hover functionality by navigating to the hovers page and clicking on the first figure element

Starting URL: https://the-internet.herokuapp.com

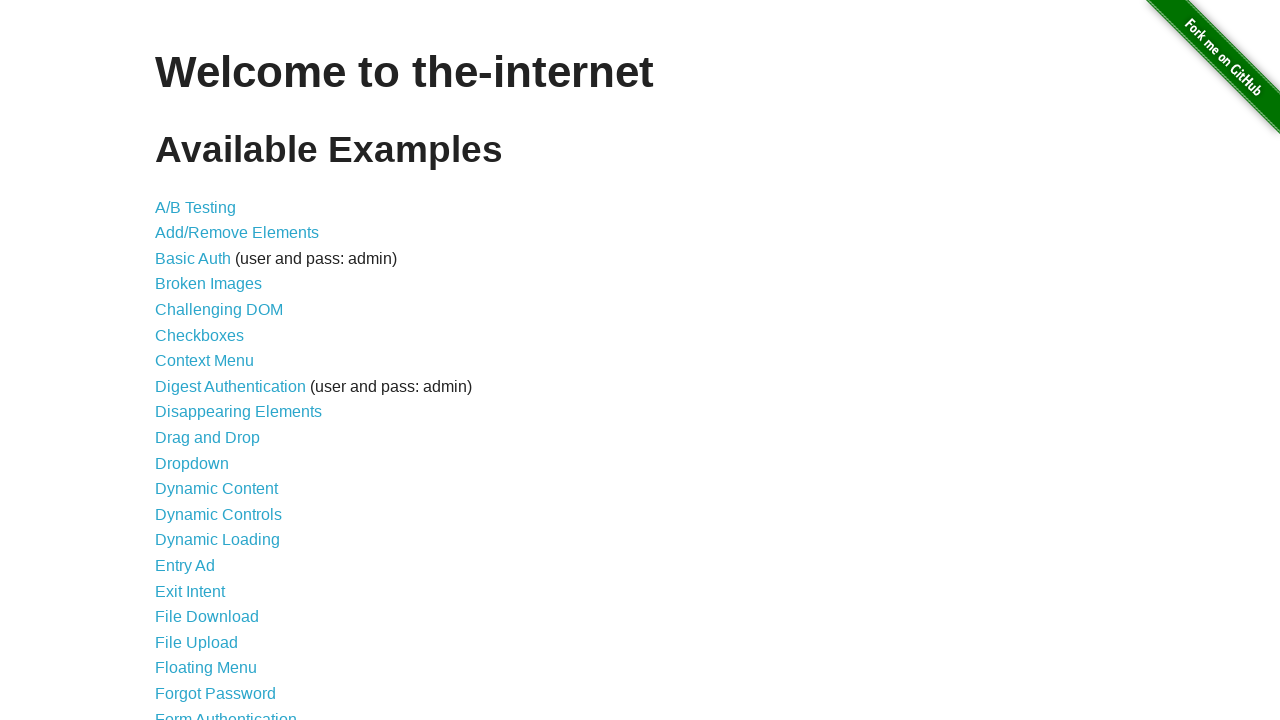

Clicked hovers link to navigate to hovers page at (180, 360) on a[href='/hovers']
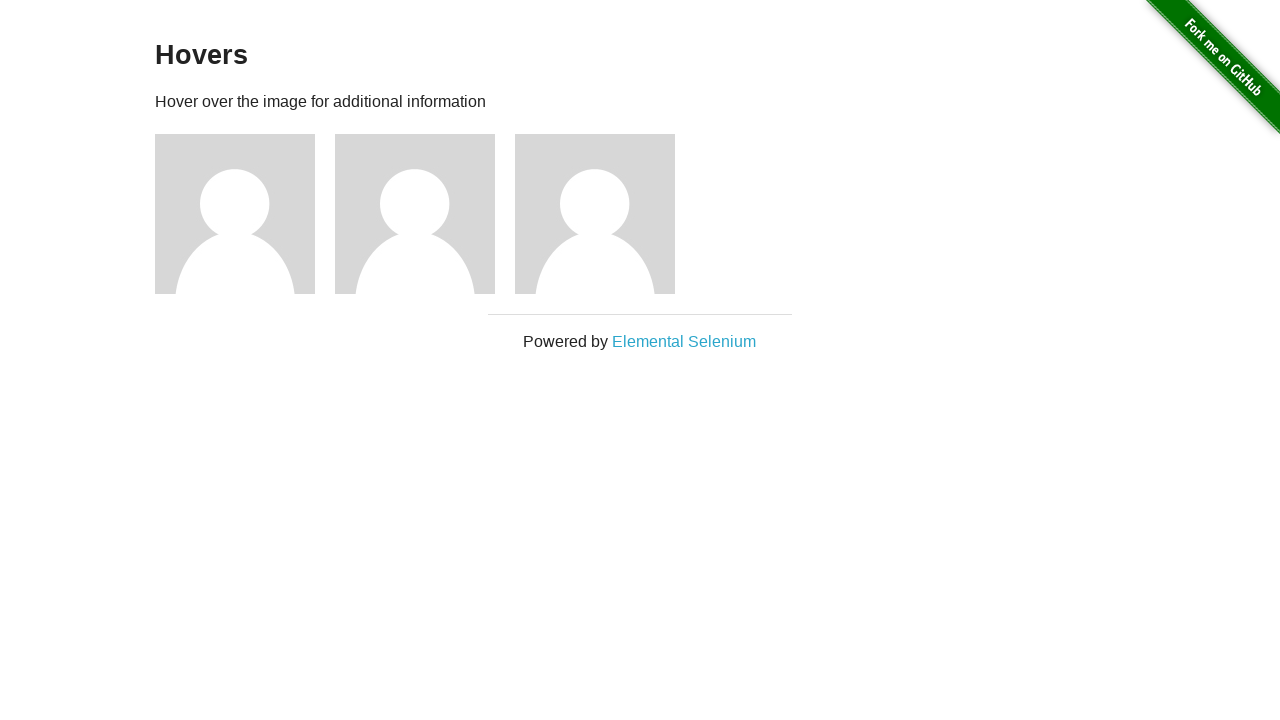

Clicked on the first figure element at (245, 214) on div.figure >> nth=0
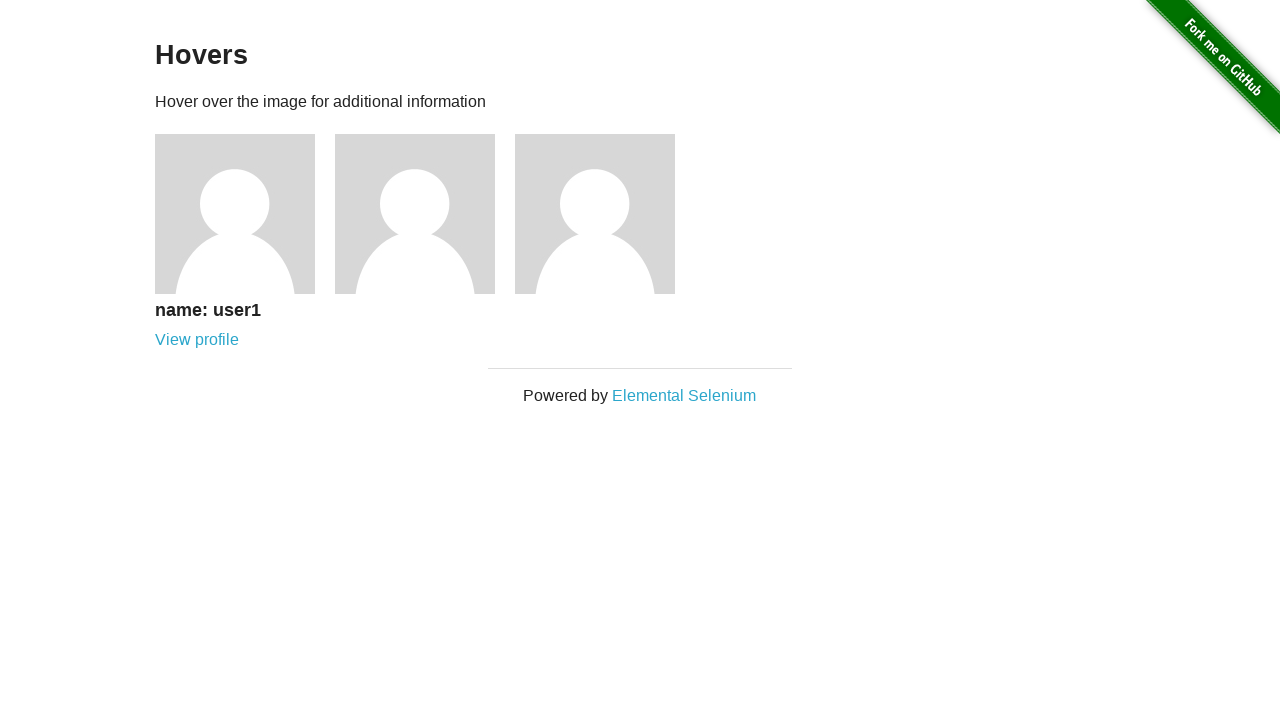

Hover content with 'name: user1' became visible
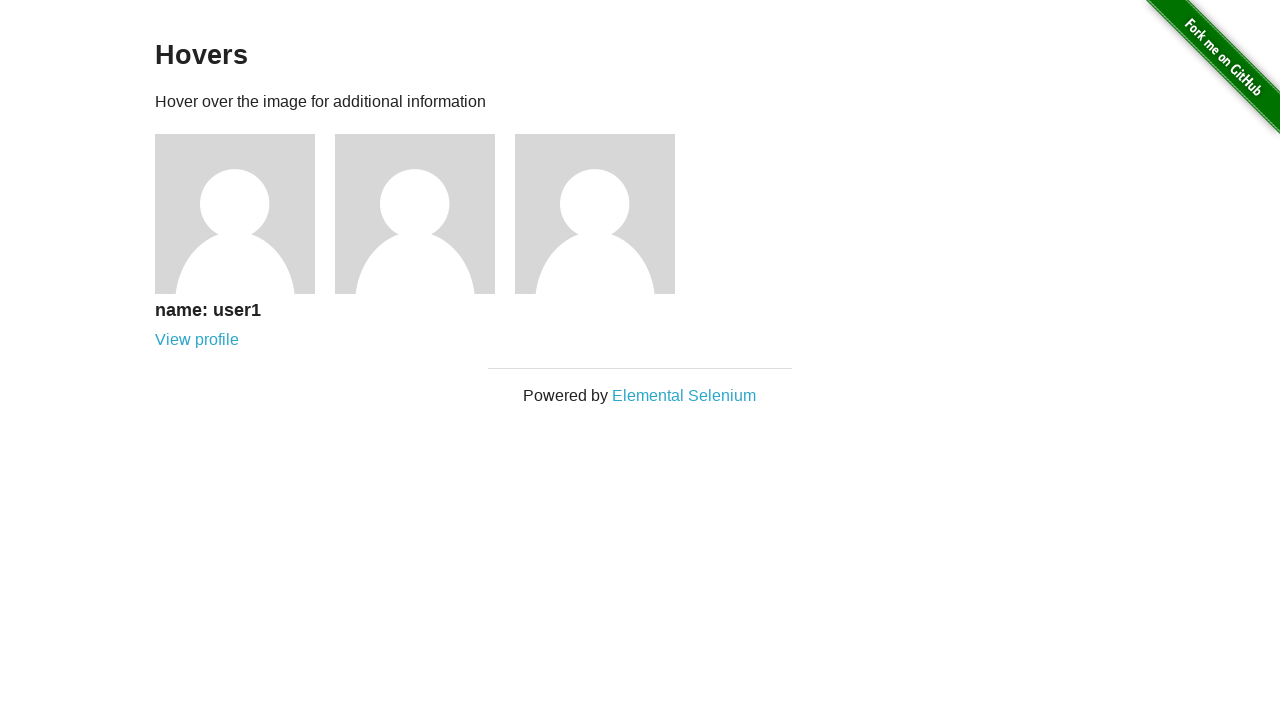

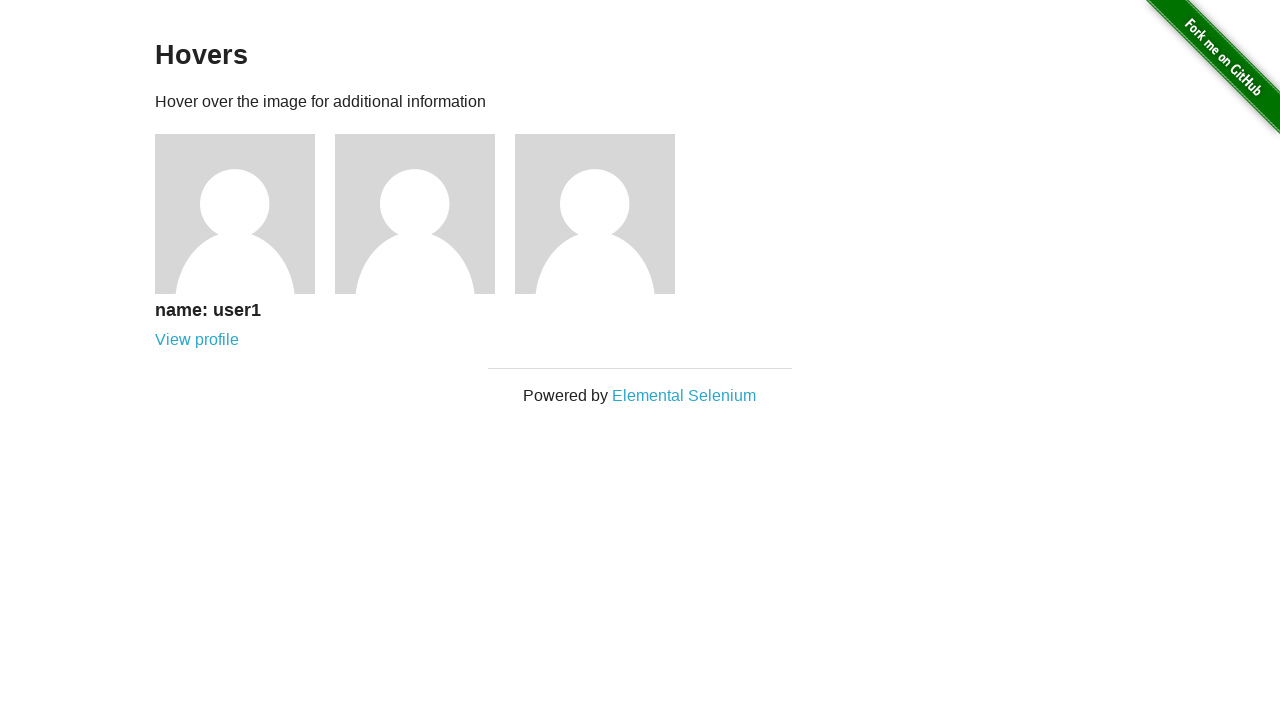